Tests various button properties and interactions on a UI component testing page, including clicking buttons, checking if buttons are enabled, and verifying button positions

Starting URL: https://leafground.com/button.xhtml

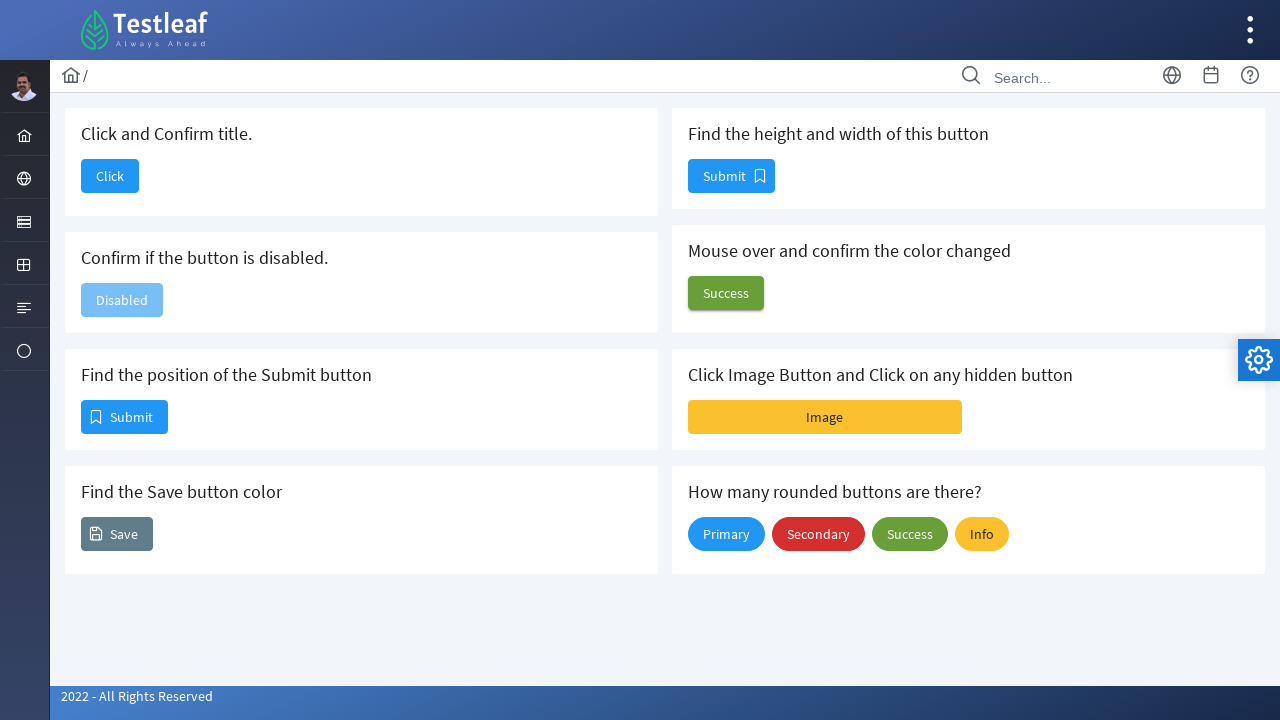

Clicked the 'Click' button at (110, 176) on xpath=//span[text()='Click']
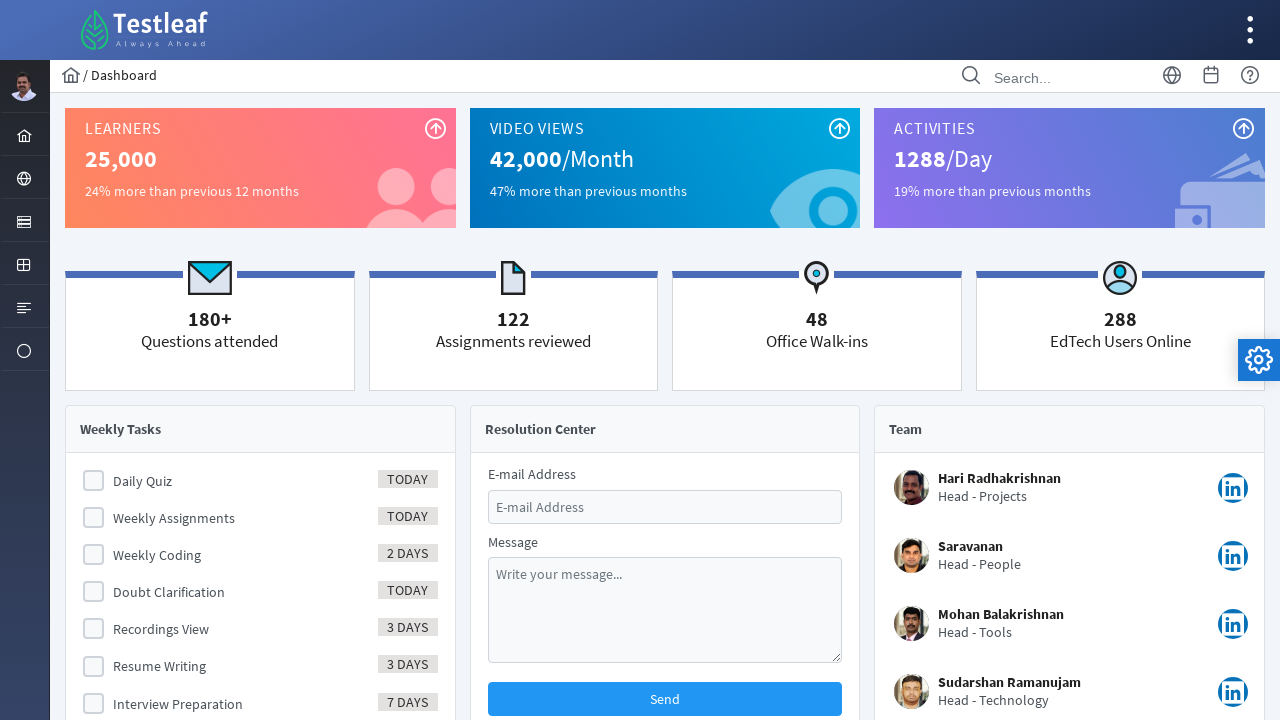

Waited for page to load completely
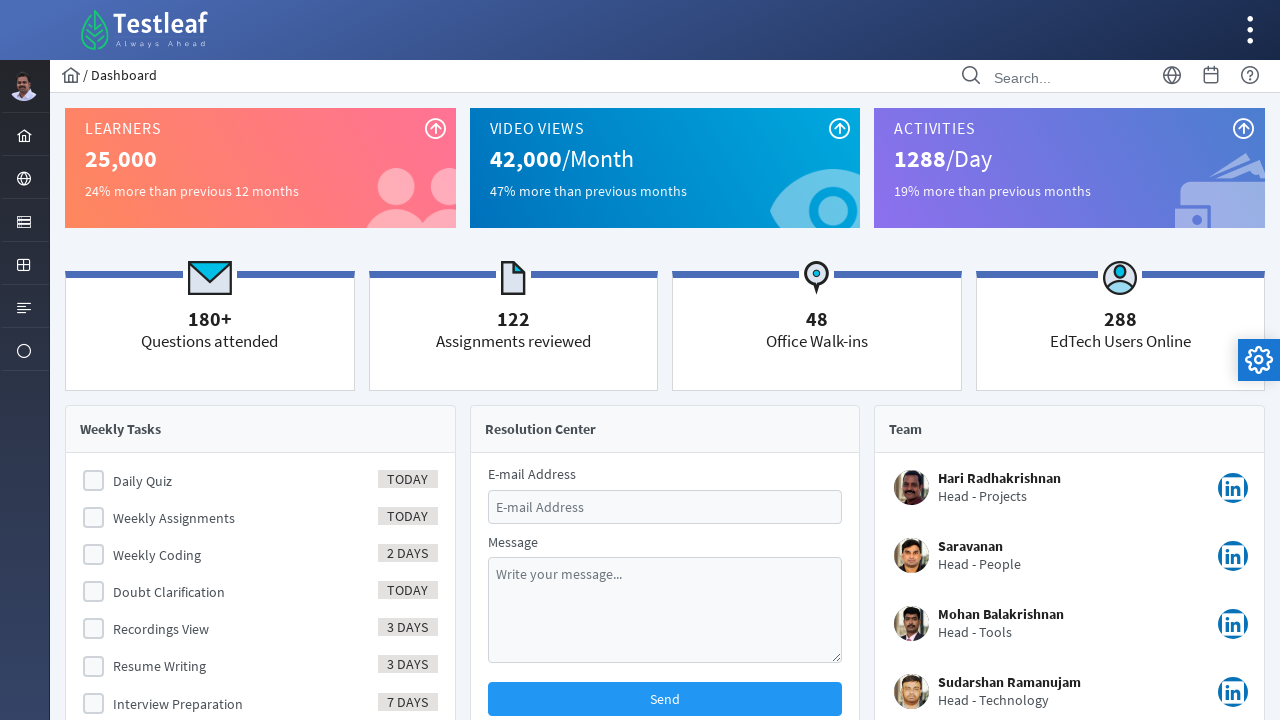

Navigated back to the button page
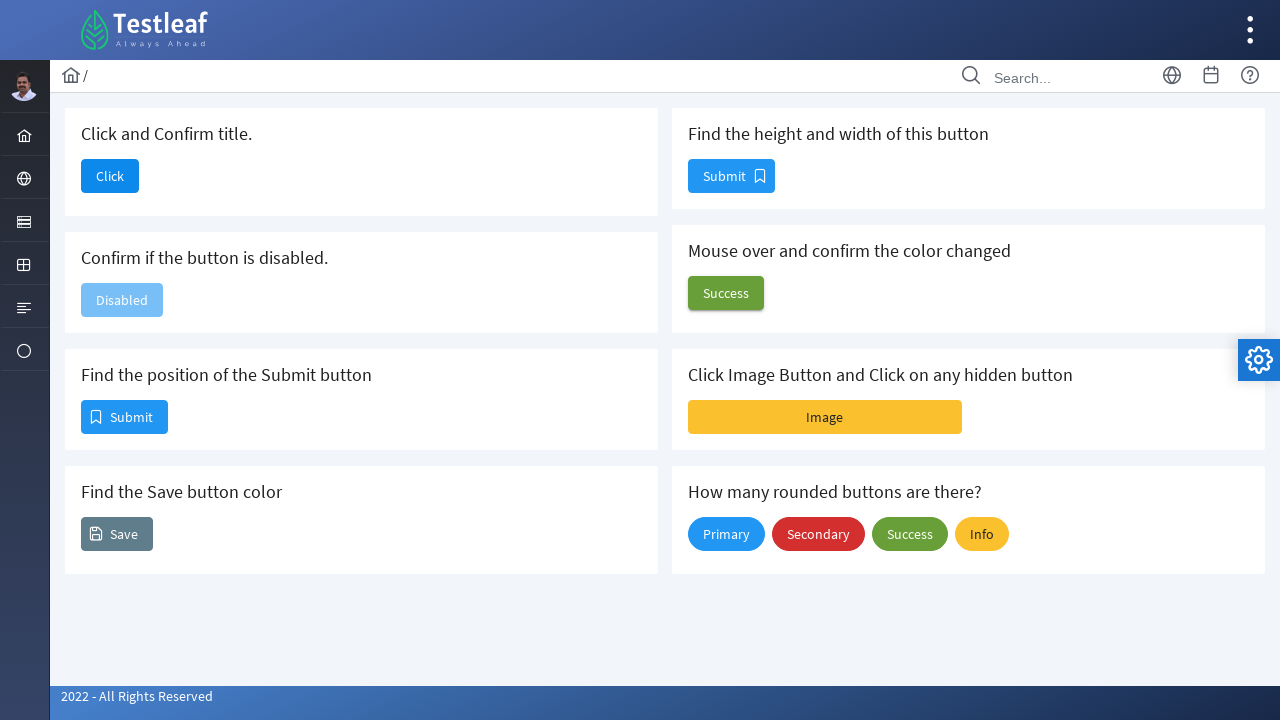

Waited for disabled button to be visible
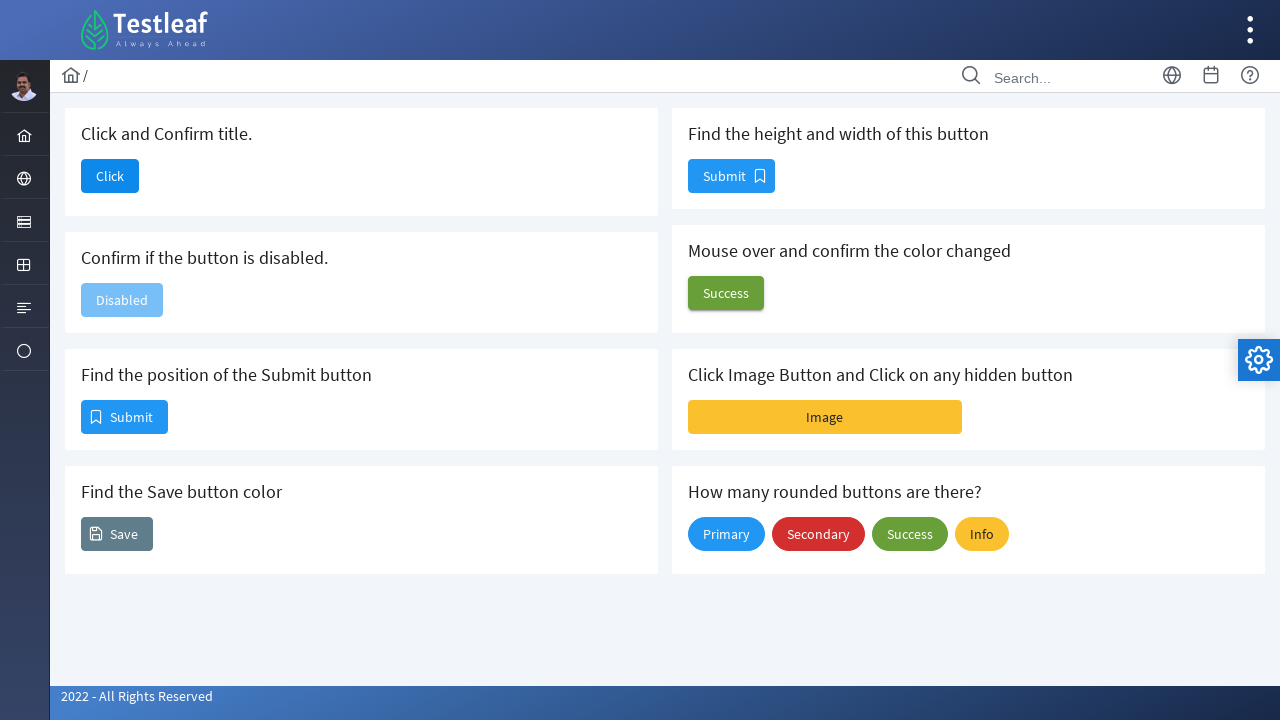

Located the disabled button element
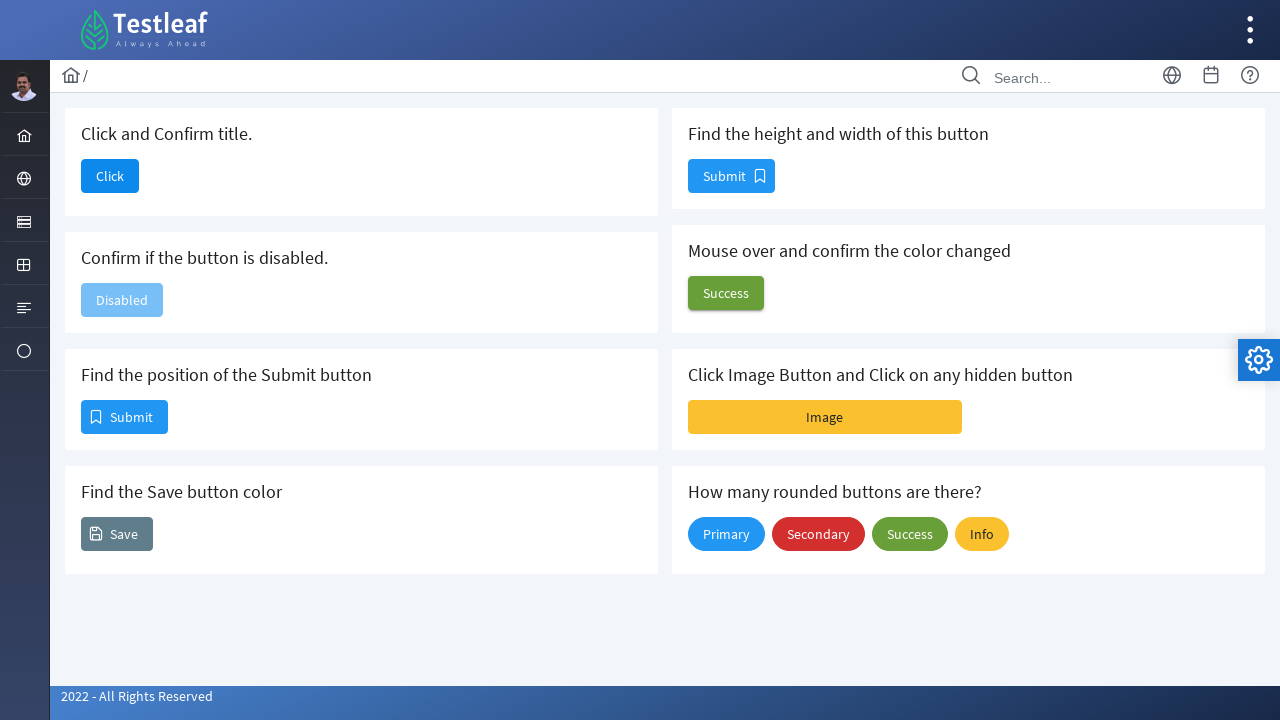

Located the submit button element
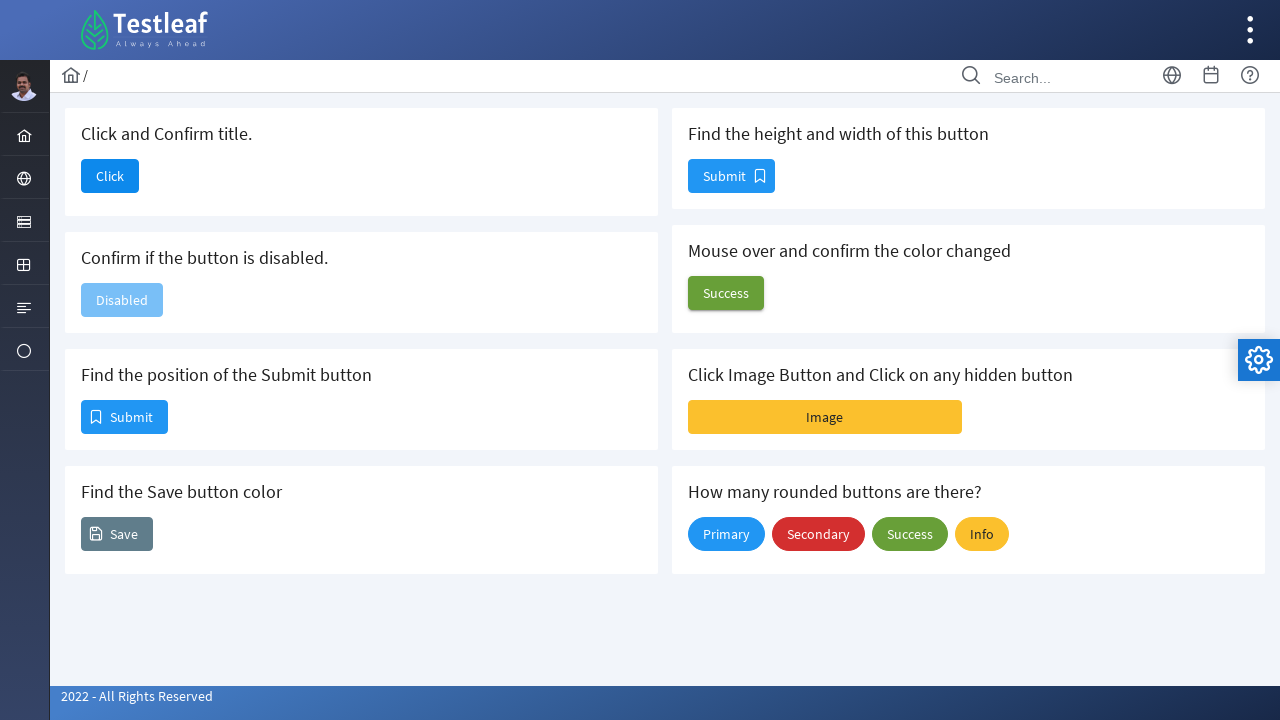

Located the save button element
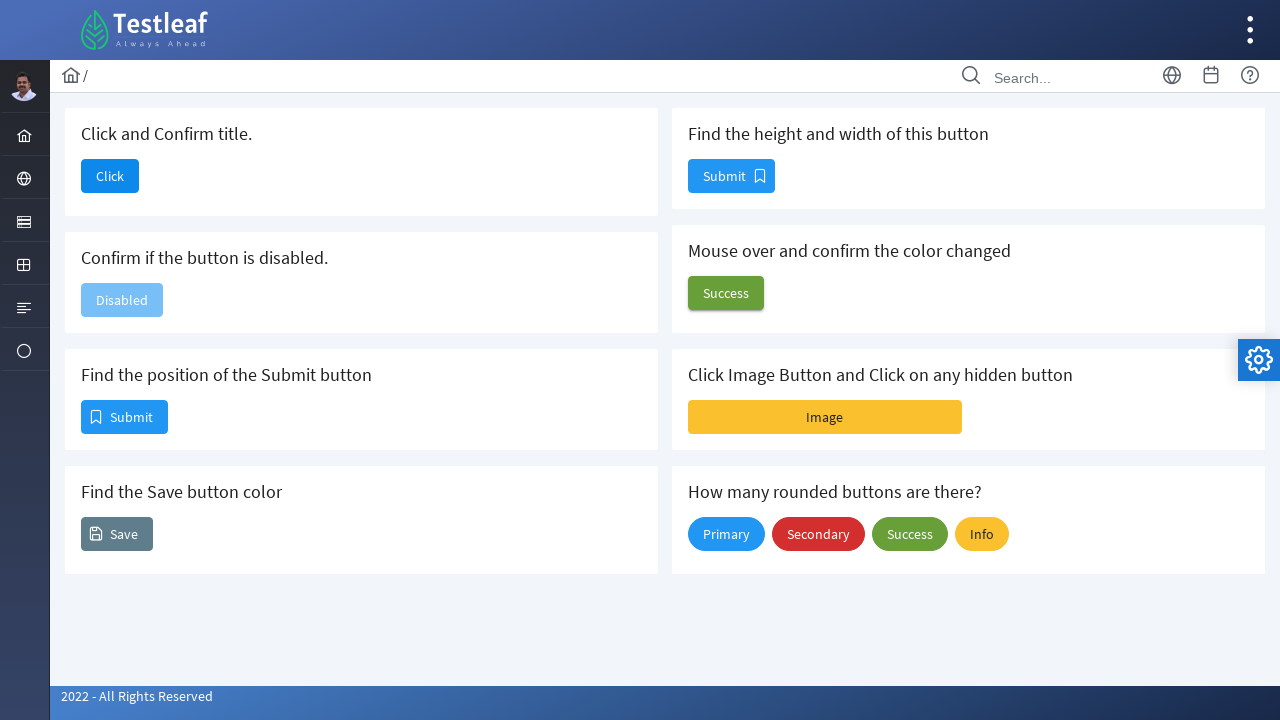

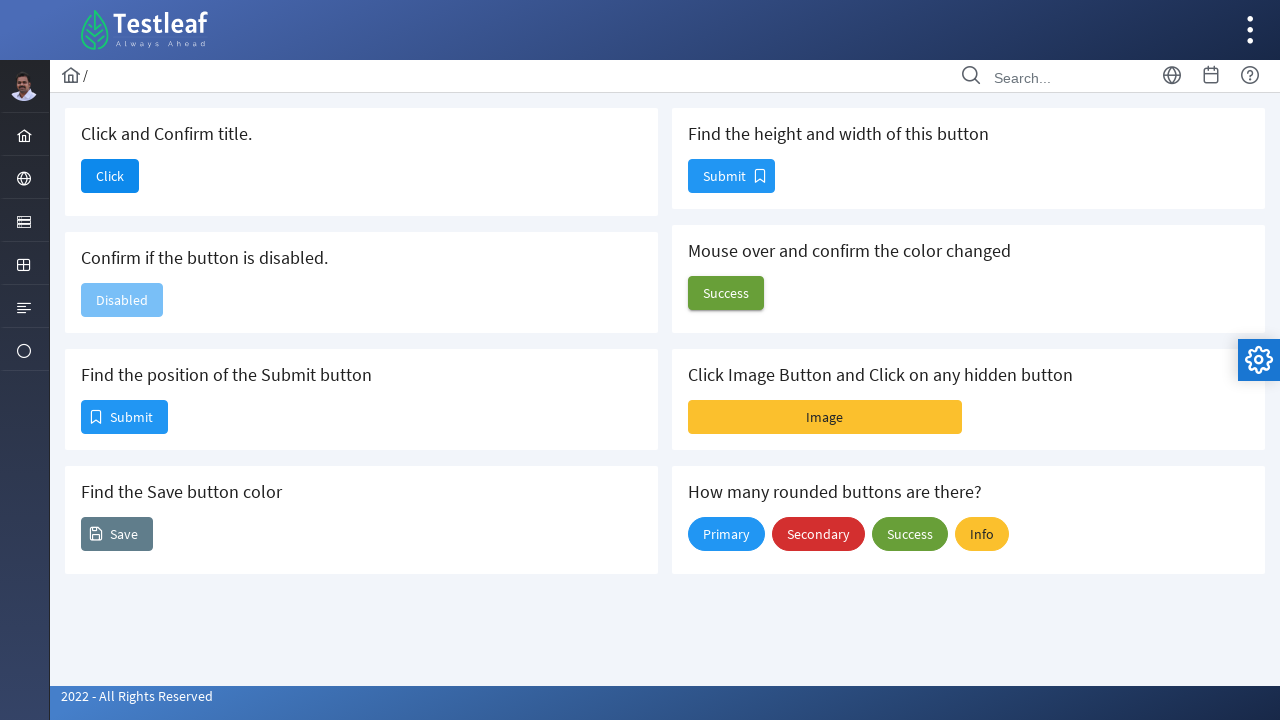